Navigates to JEPX spot market bid curves page, opens the calendar picker, selects a specific year, month, and day to load market data for that date.

Starting URL: https://www.jepx.jp/electricpower/market-data/spot/bid_curves.html

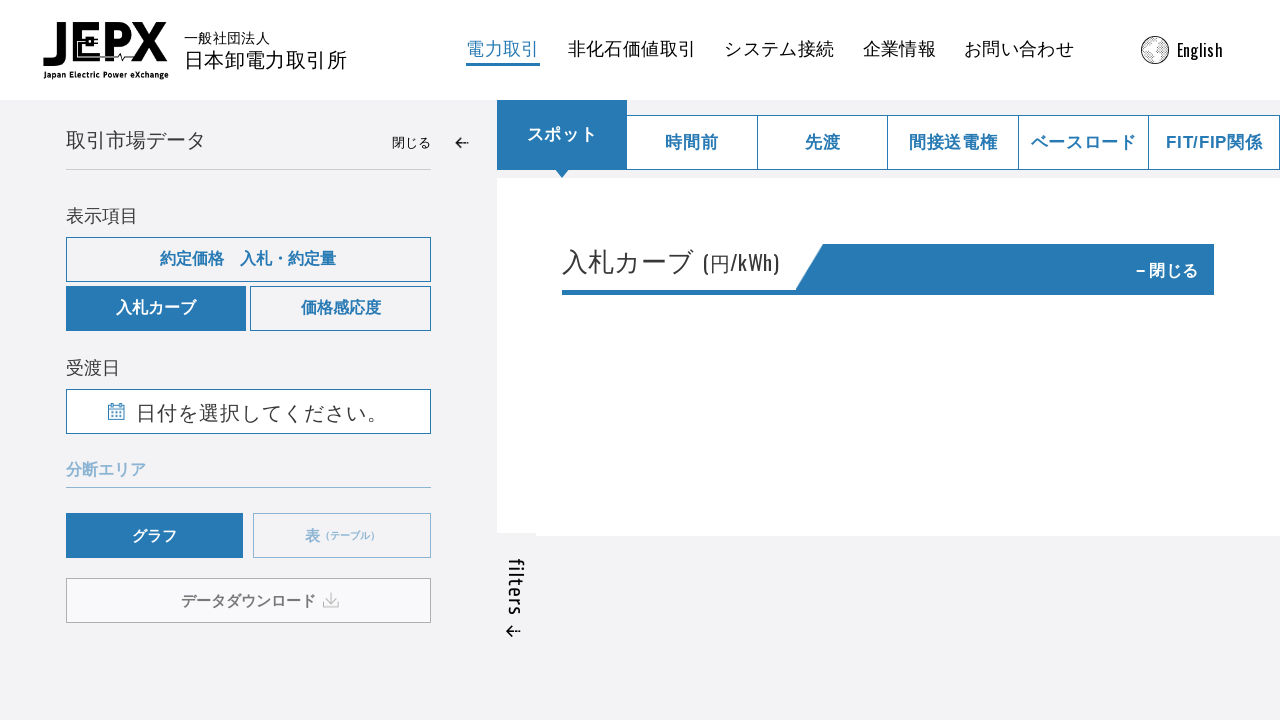

Clicked calendar button to open date picker at (248, 412) on #button--calender-show
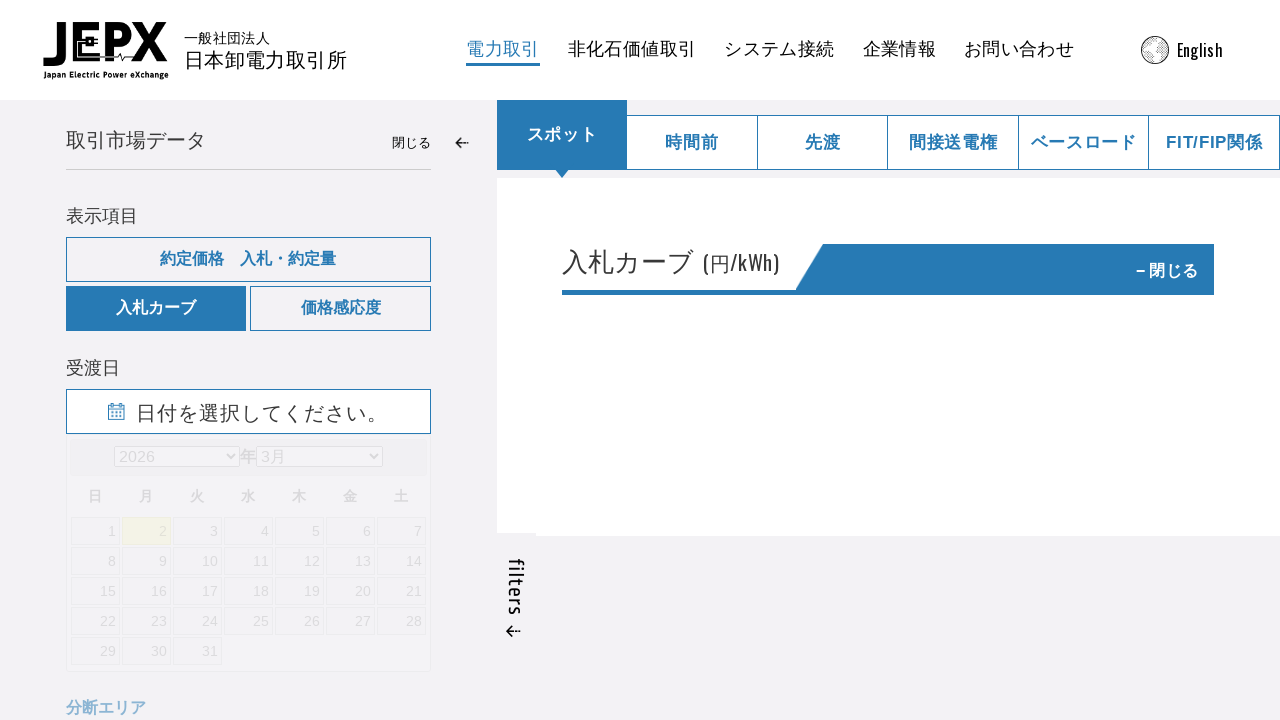

Selected year 2024 from dropdown on .ui-datepicker-year
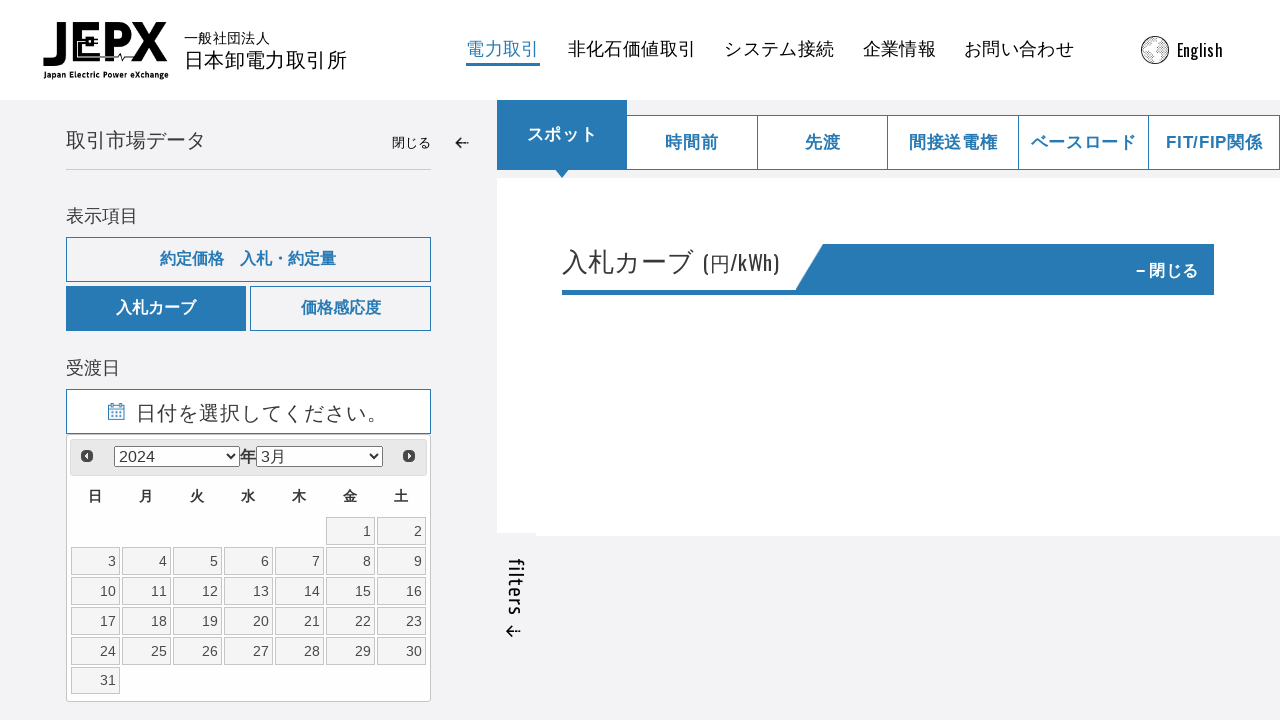

Selected month 10 (November) from dropdown on .ui-datepicker-month
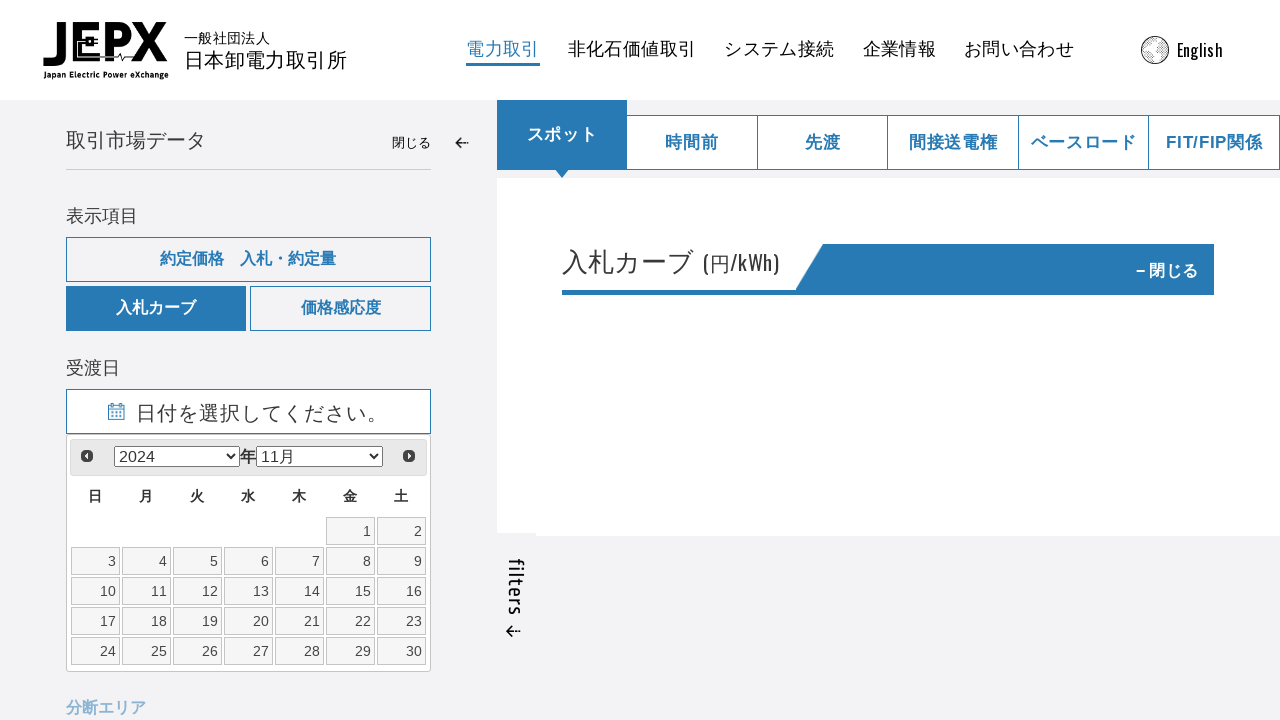

Clicked day 15 to select the date at (350, 591) on a.ui-state-default[data-date='15']
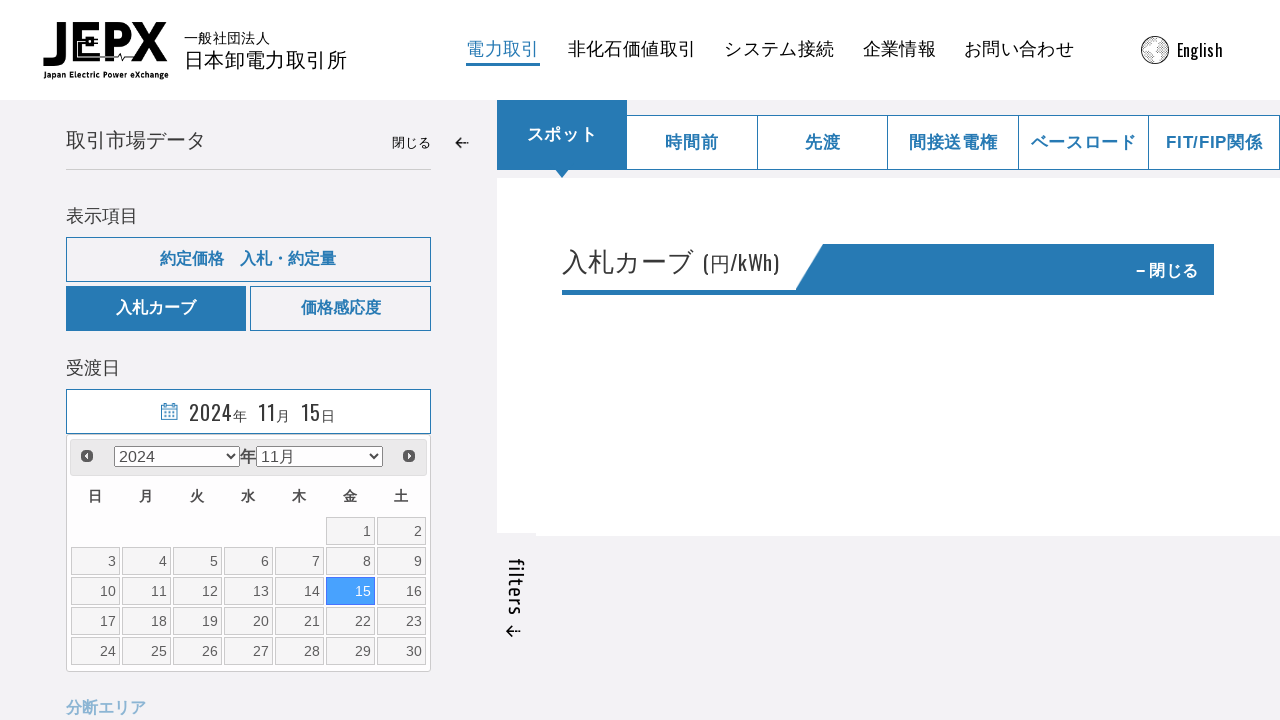

Waited 8 seconds for market data to load for the selected date
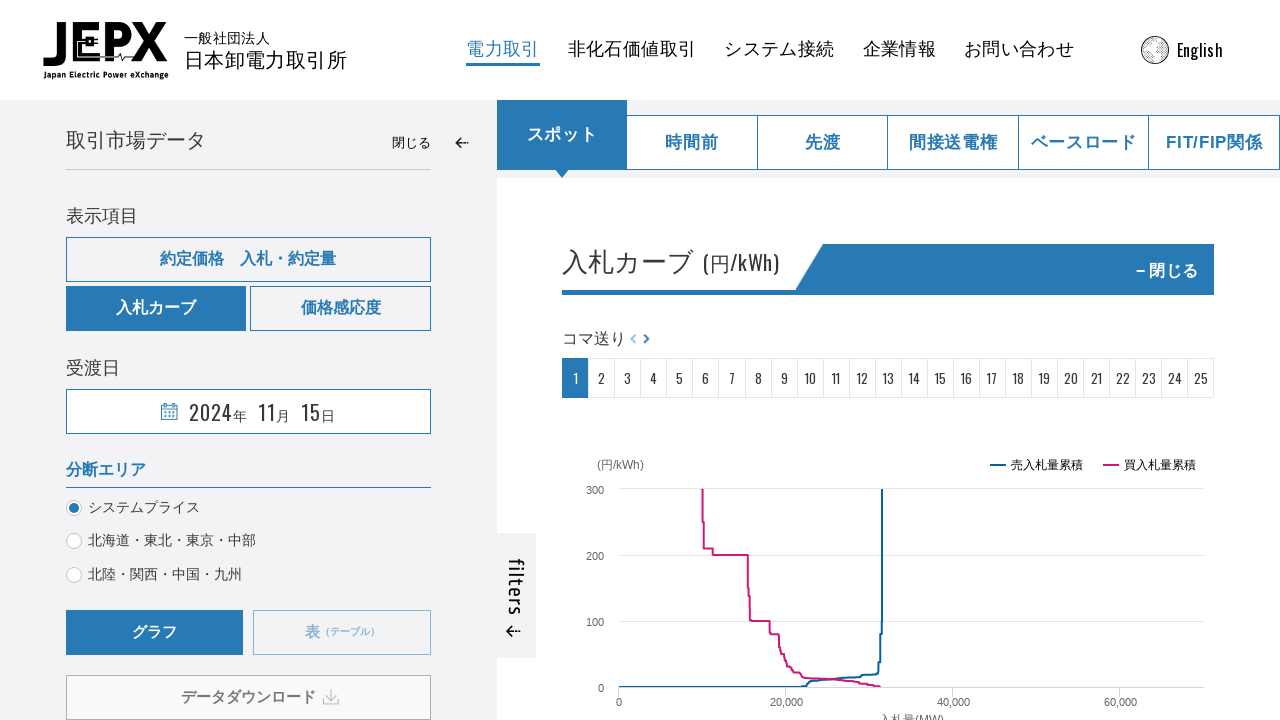

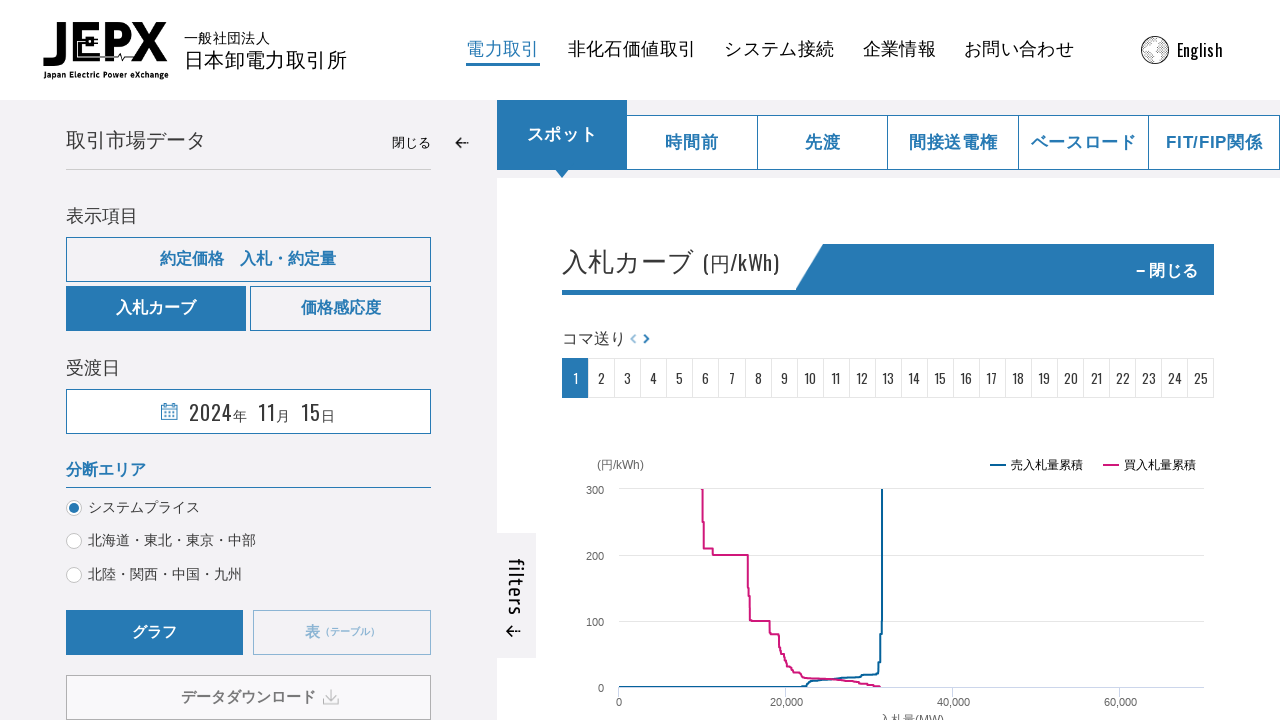